Tests various mouse and keyboard interactions including typing with shift key, hover actions, right-click, and scrolling to elements

Starting URL: https://rahulshettyacademy.com/AutomationPractice/

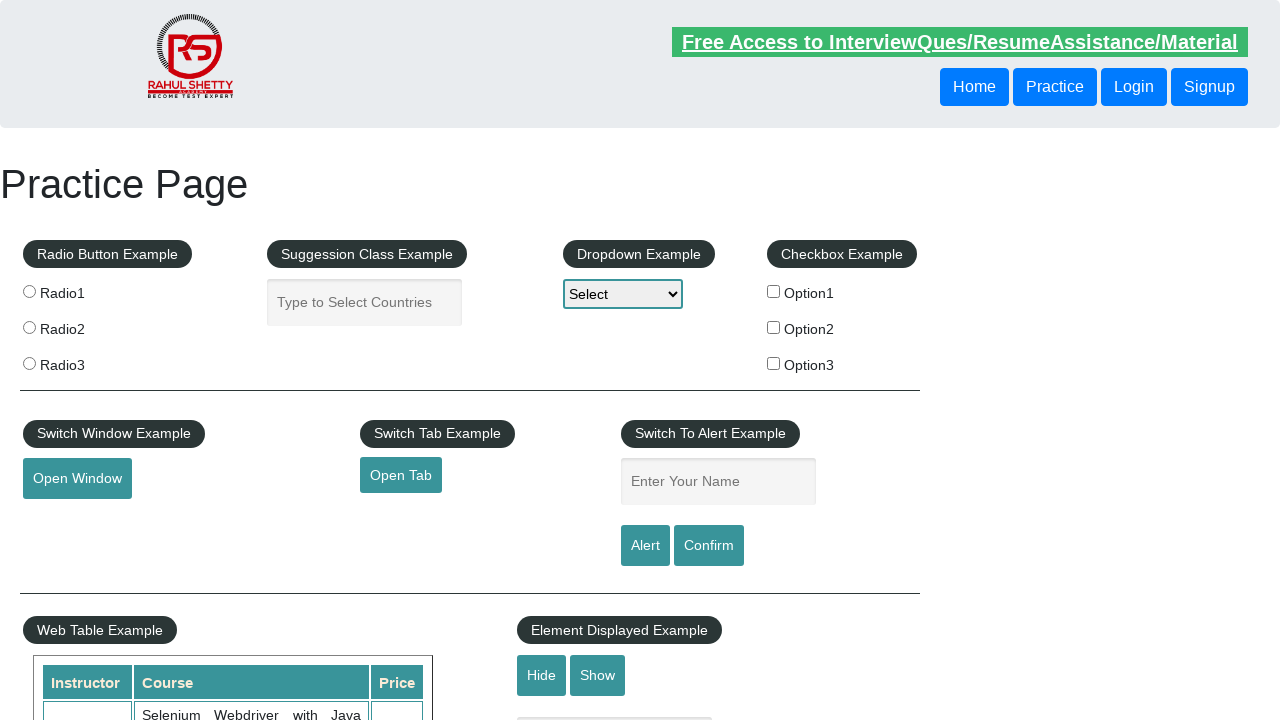

Clicked on autocomplete field at (365, 302) on #autocomplete
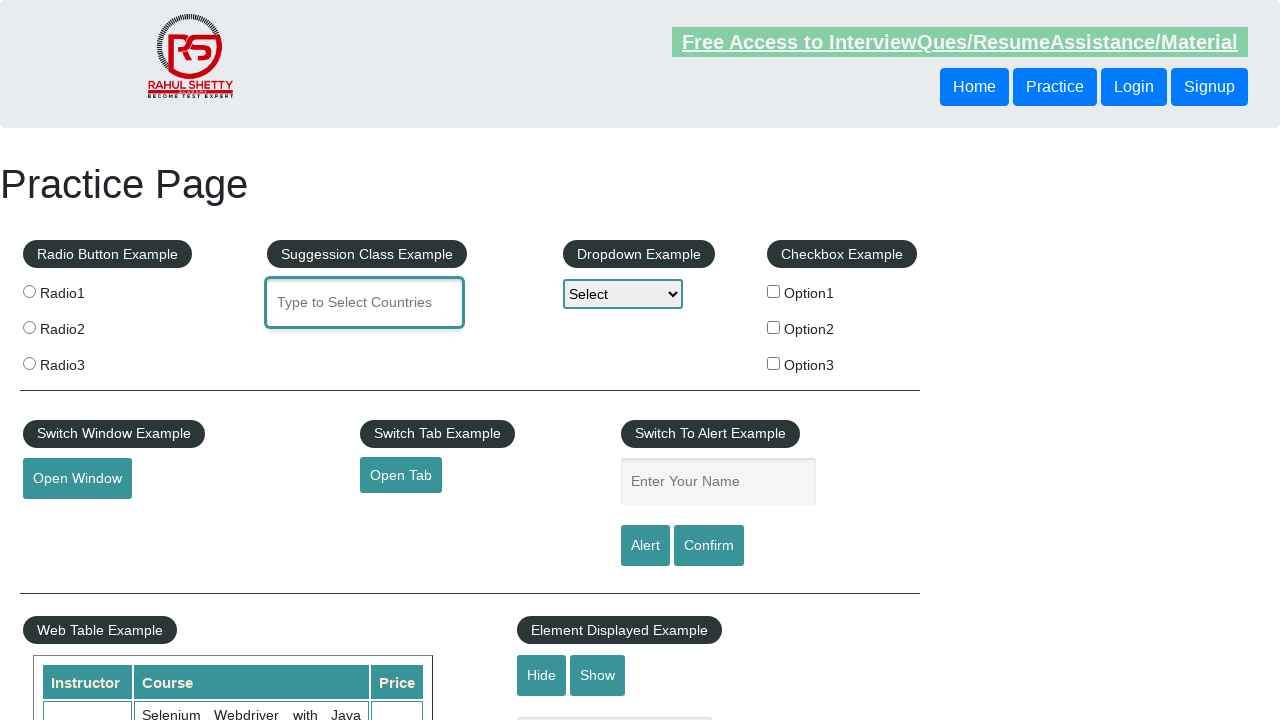

Pressed Shift key down
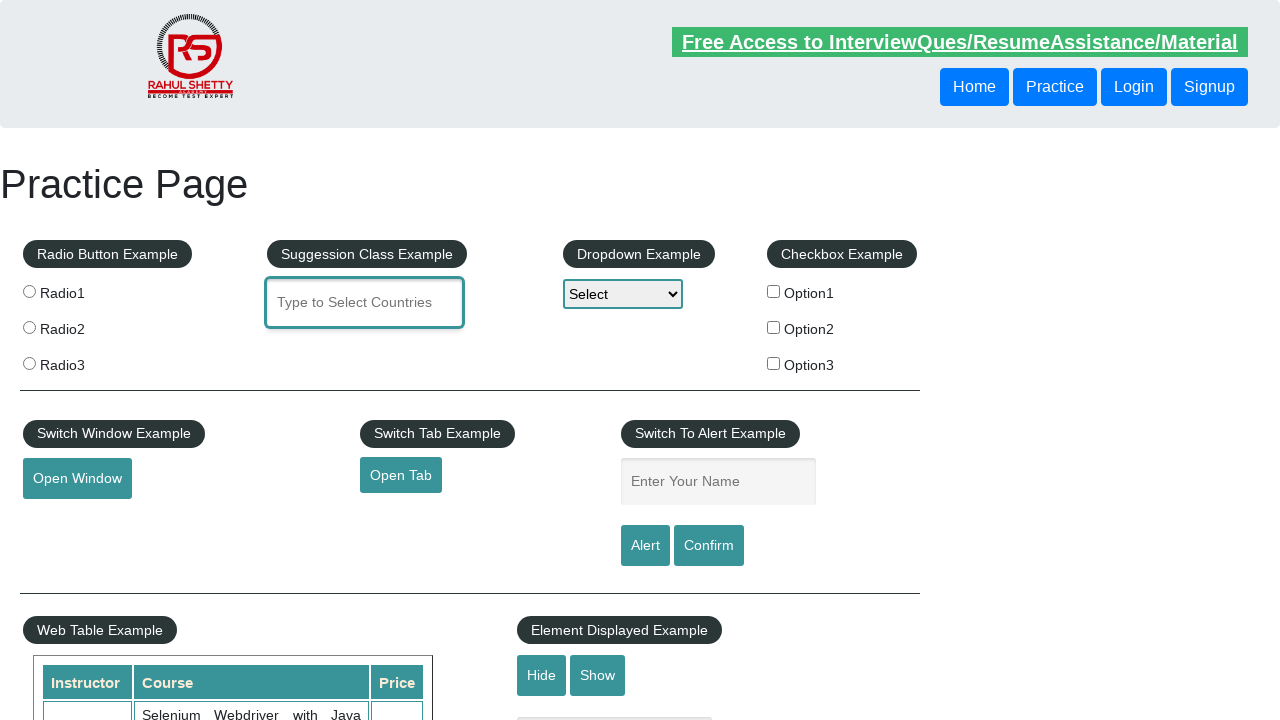

Typed 'congrats' with Shift key held (uppercase text) on #autocomplete
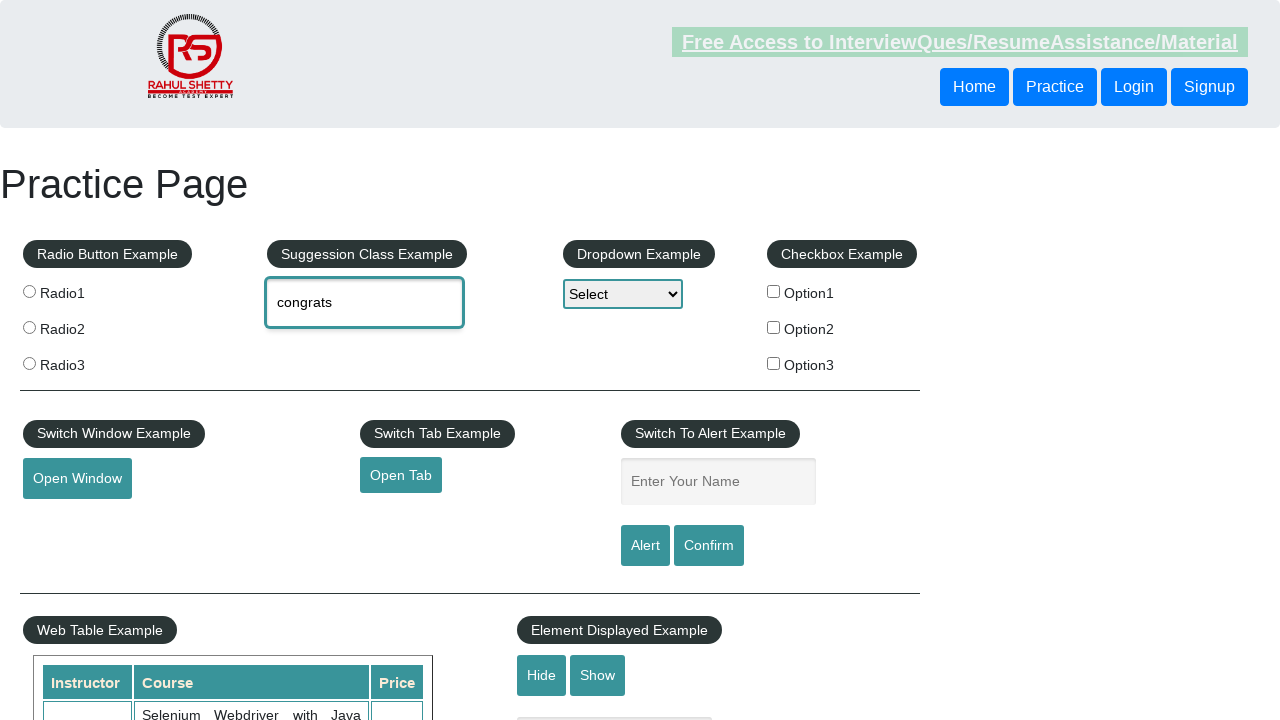

Released Shift key
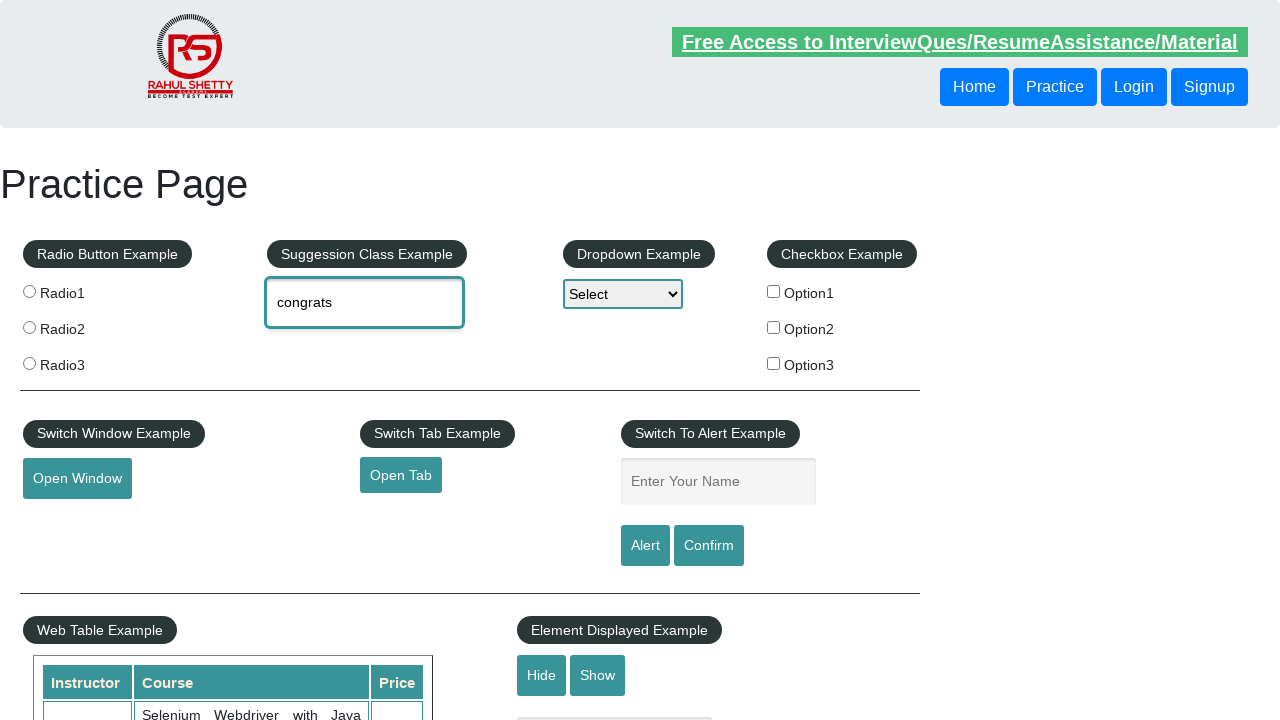

Double-clicked autocomplete field to highlight text at (365, 302) on #autocomplete
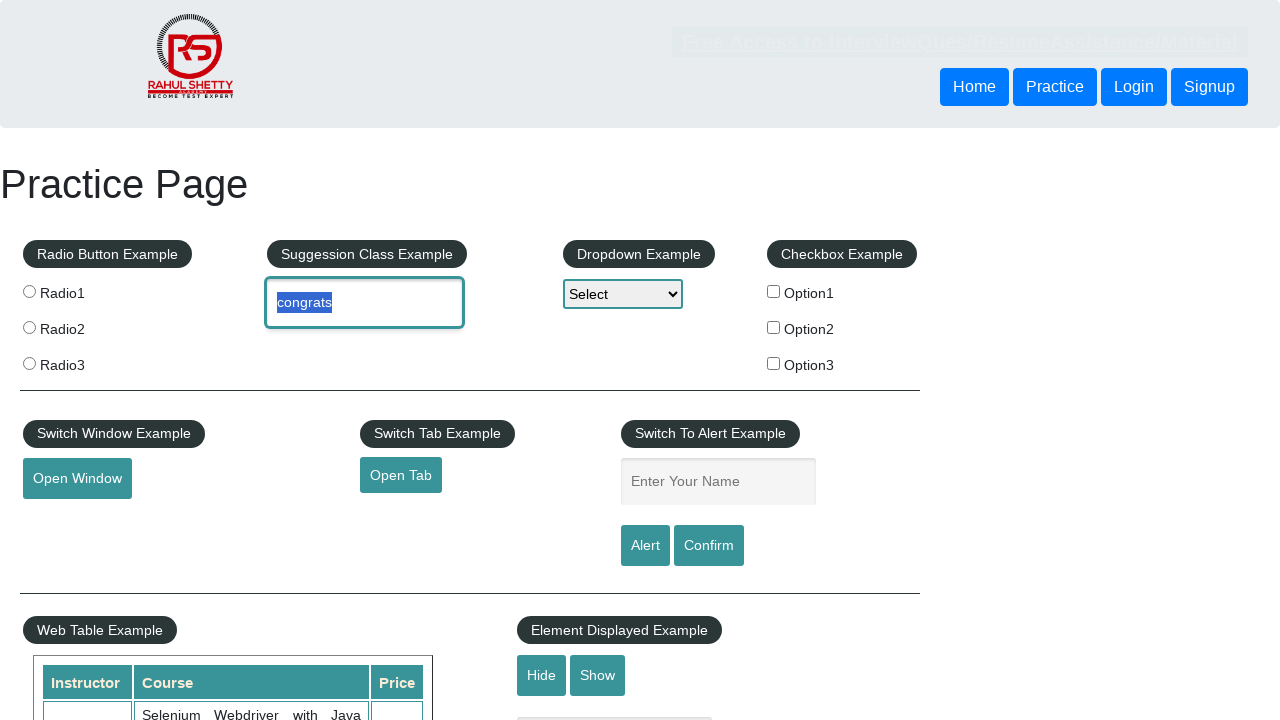

Hovered over mouse hover element at (83, 361) on #mousehover
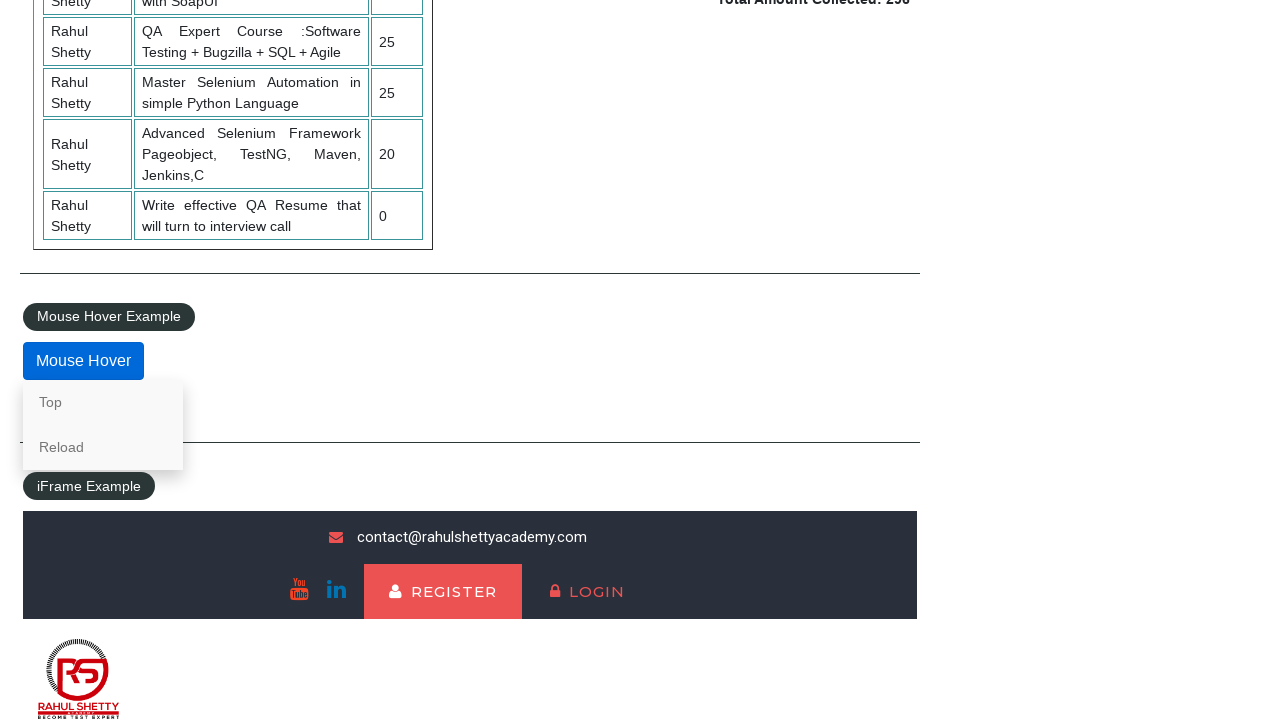

Right-clicked on mouse hover element at (83, 361) on #mousehover
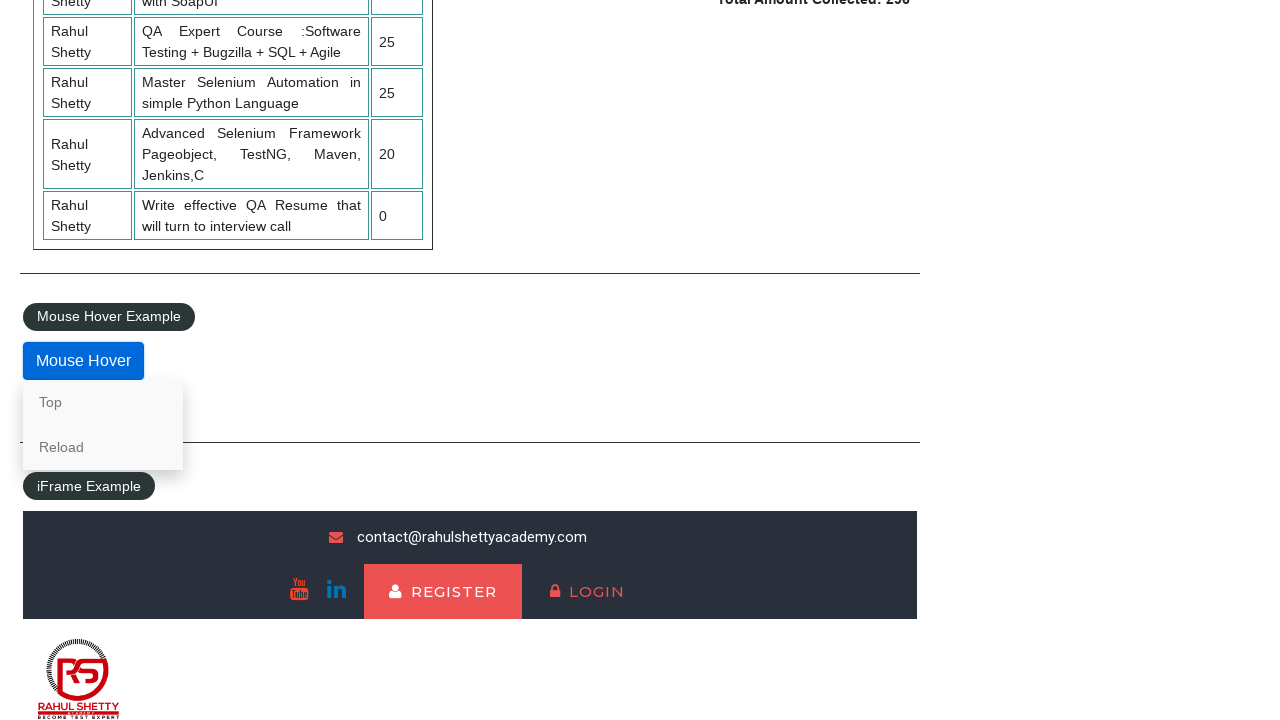

Scrolled to 'Broken Link' element
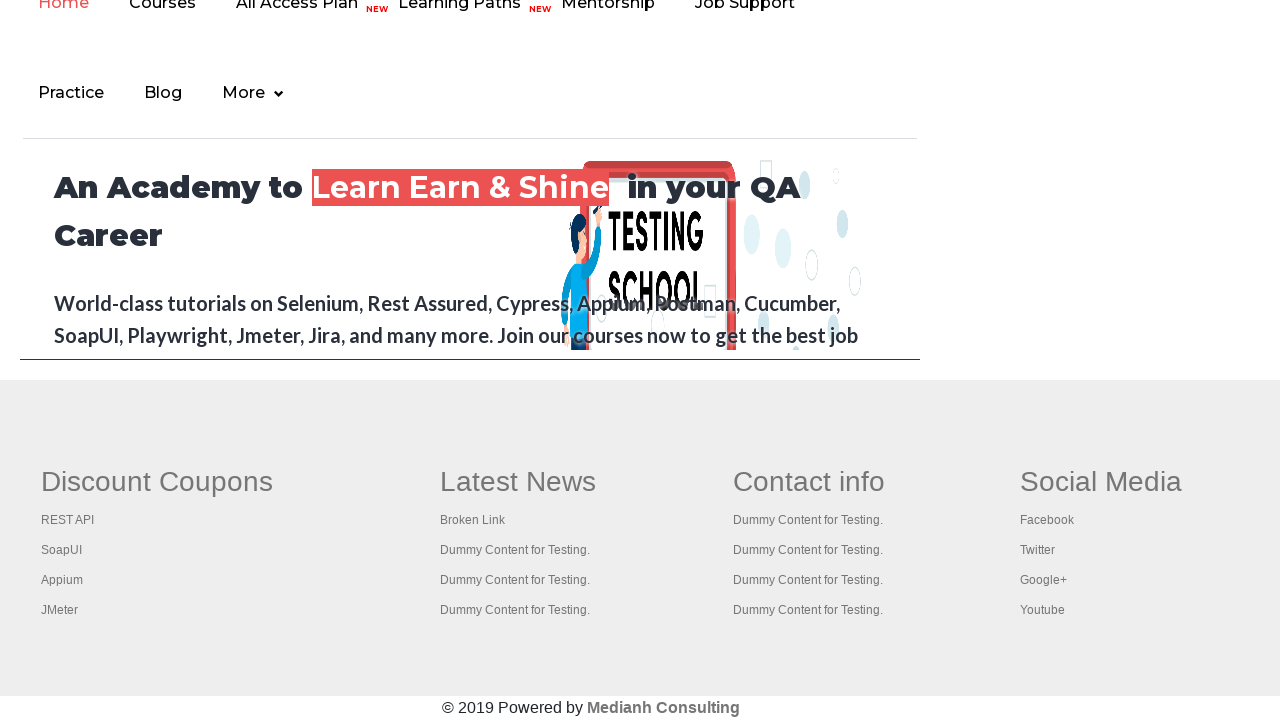

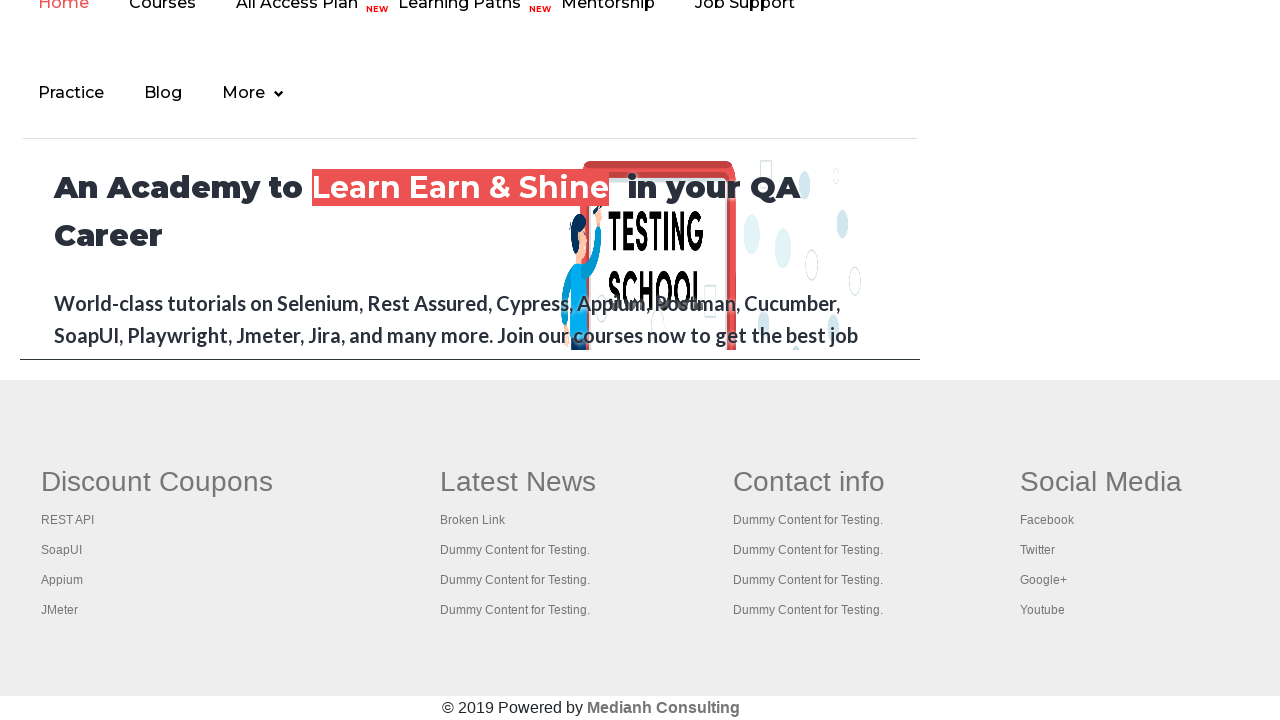